Tests filling the country field by selecting a specific form-control element from multiple elements

Starting URL: https://formy-project.herokuapp.com/autocomplete

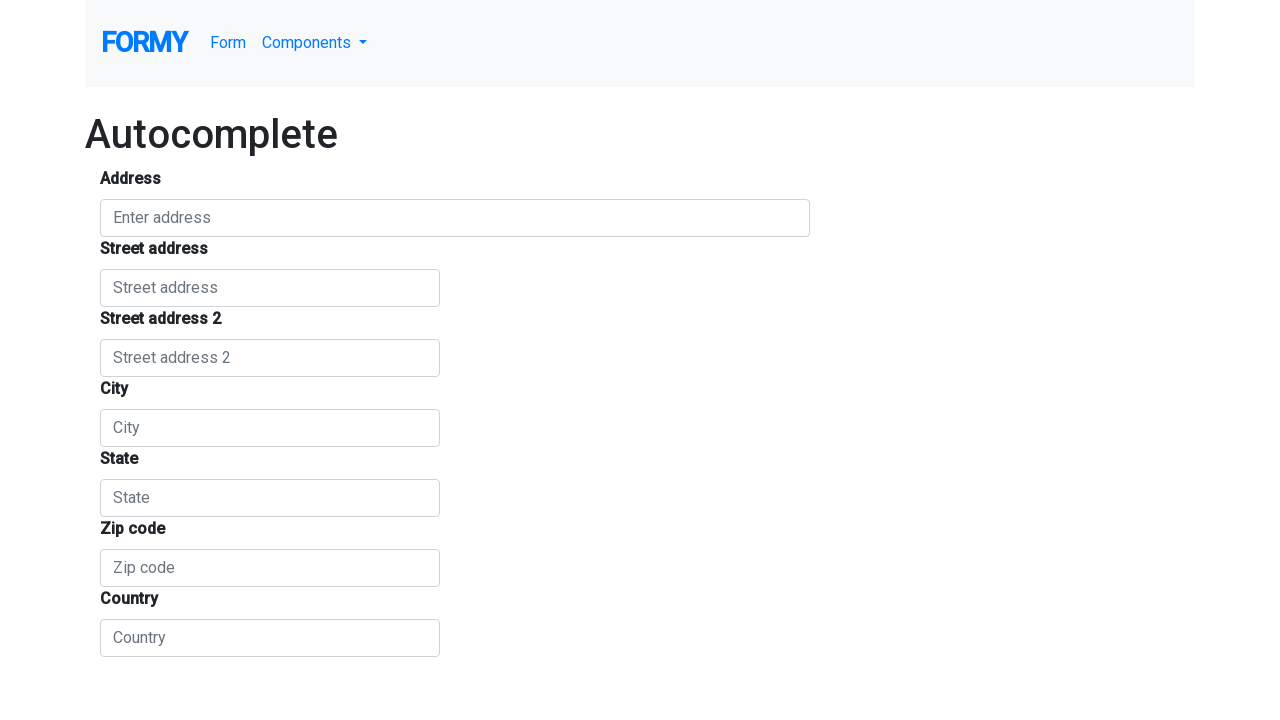

Filled country field with 'Romania' using the 7th form-control element on .form-control >> nth=6
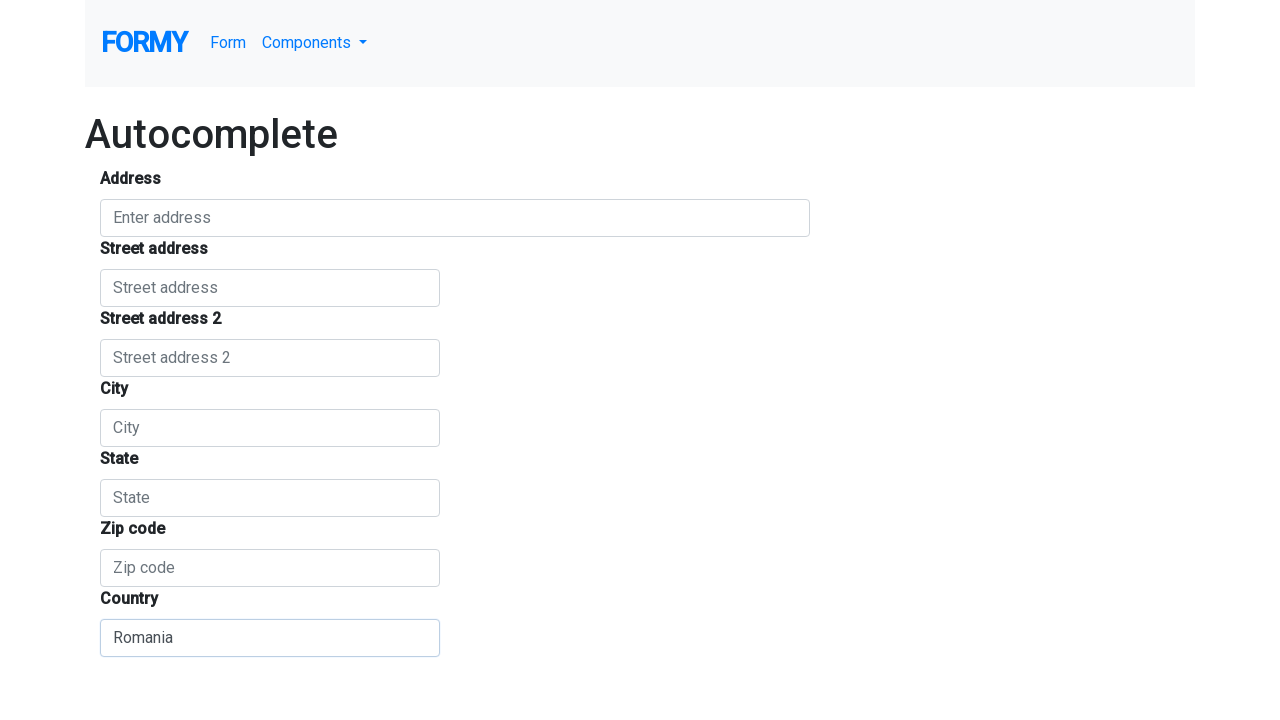

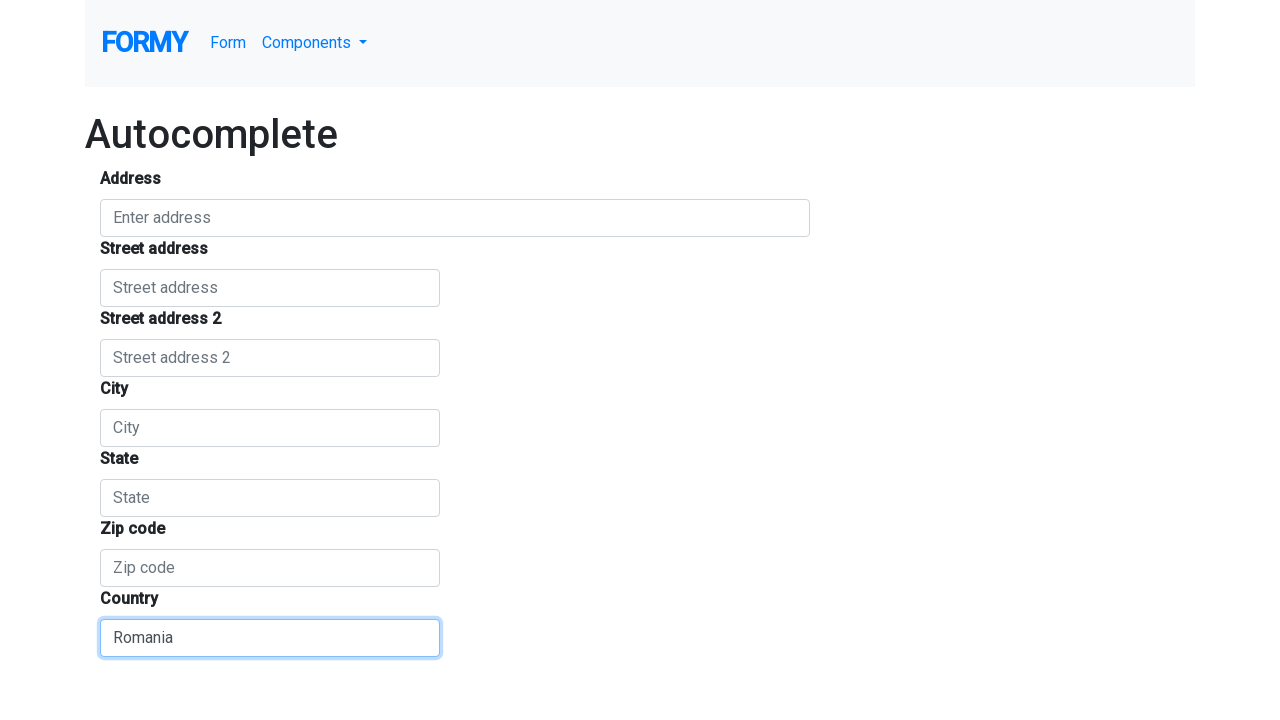